Tests JavaScript alert handling by clicking a button that triggers an alert, accepting it, and verifying the result message displays "You successfully clicked an alert"

Starting URL: https://the-internet.herokuapp.com/javascript_alerts

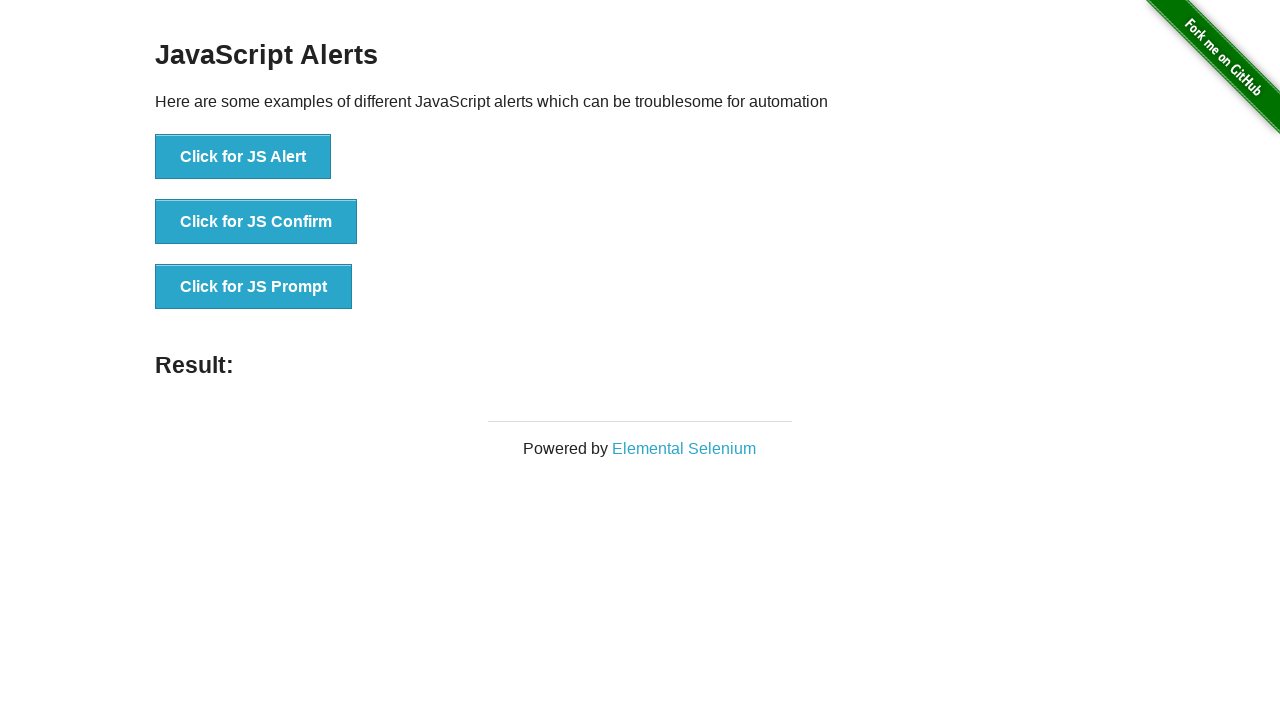

Clicked button to trigger JavaScript alert at (243, 157) on xpath=//button[text()='Click for JS Alert']
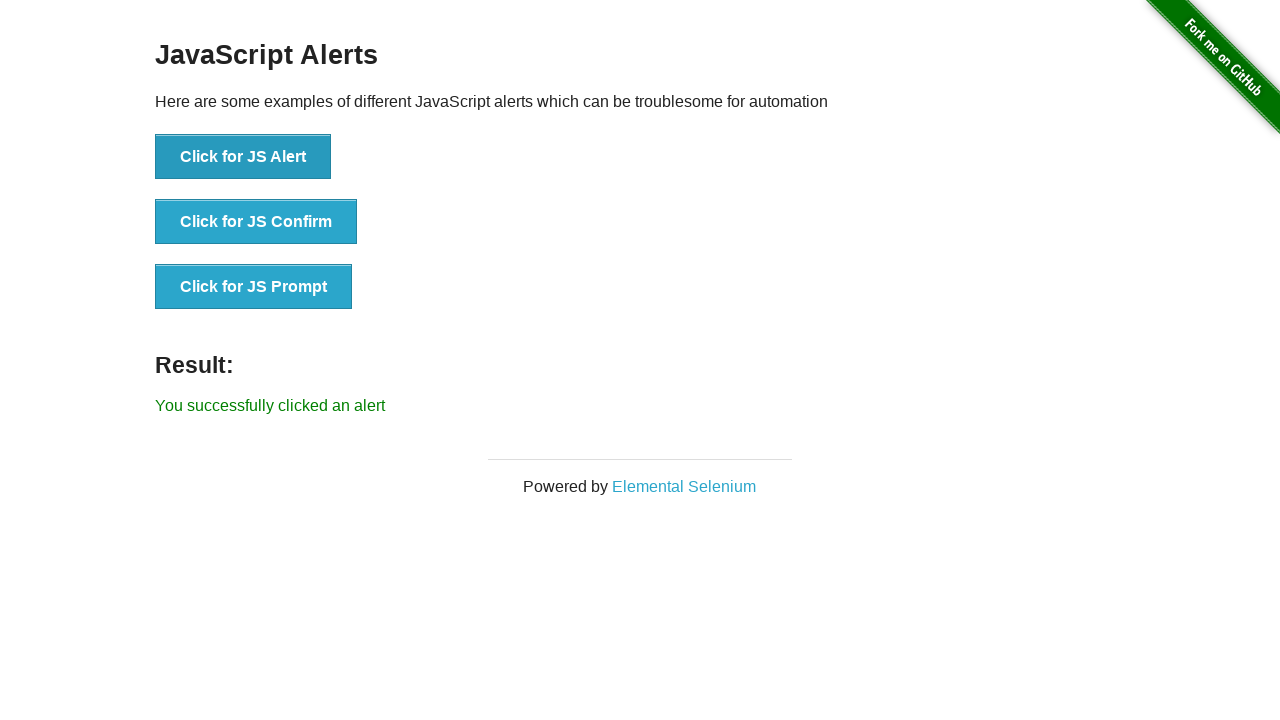

Set up dialog handler to accept alerts
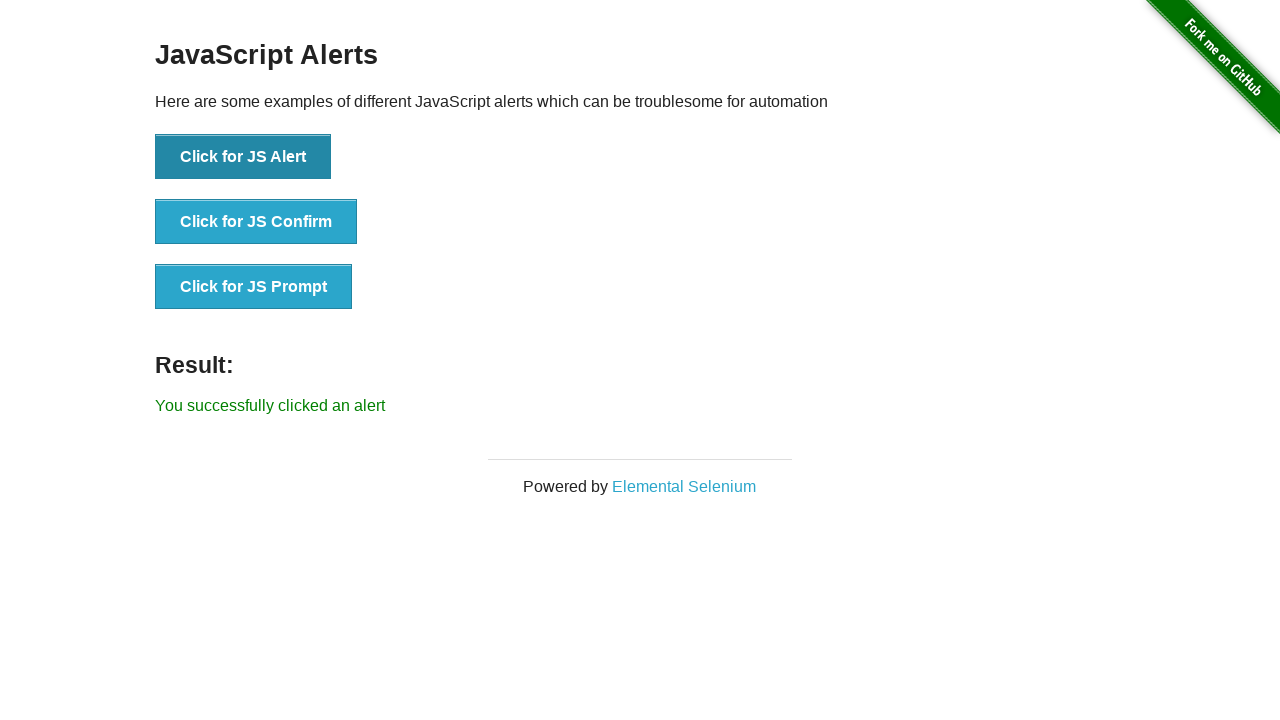

Clicked button to trigger alert again with handler active at (243, 157) on xpath=//button[text()='Click for JS Alert']
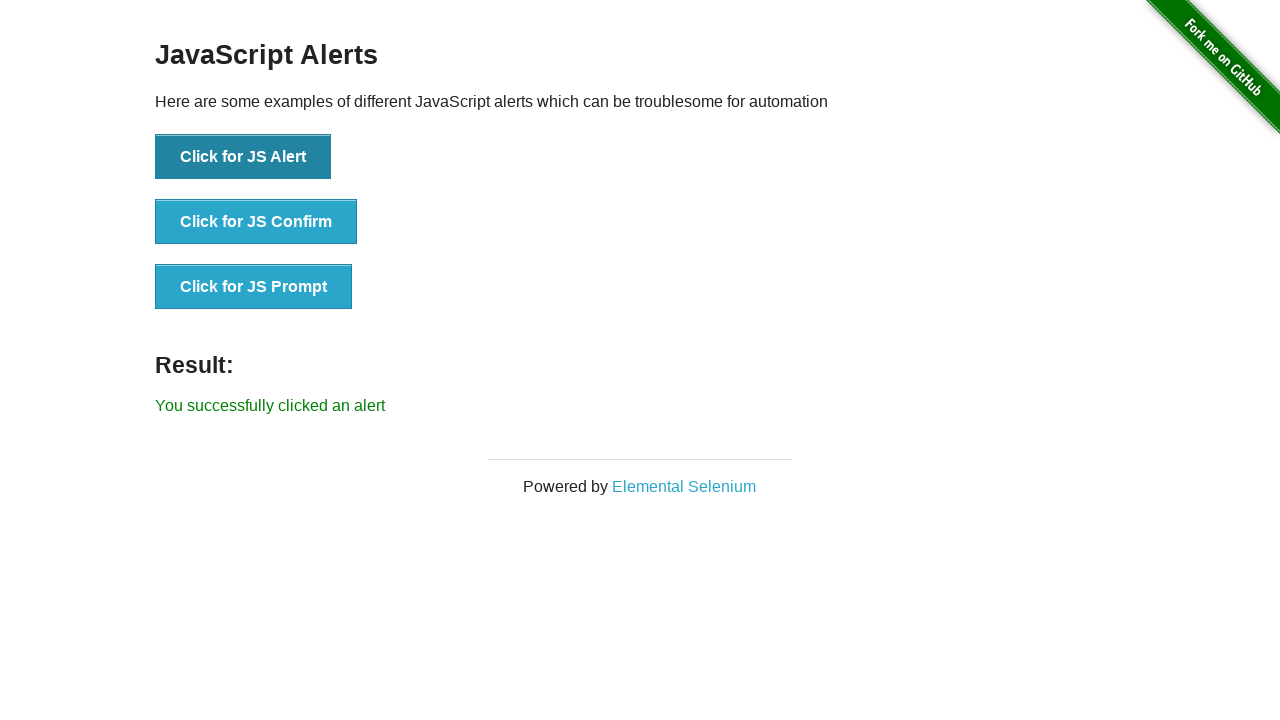

Result message element loaded
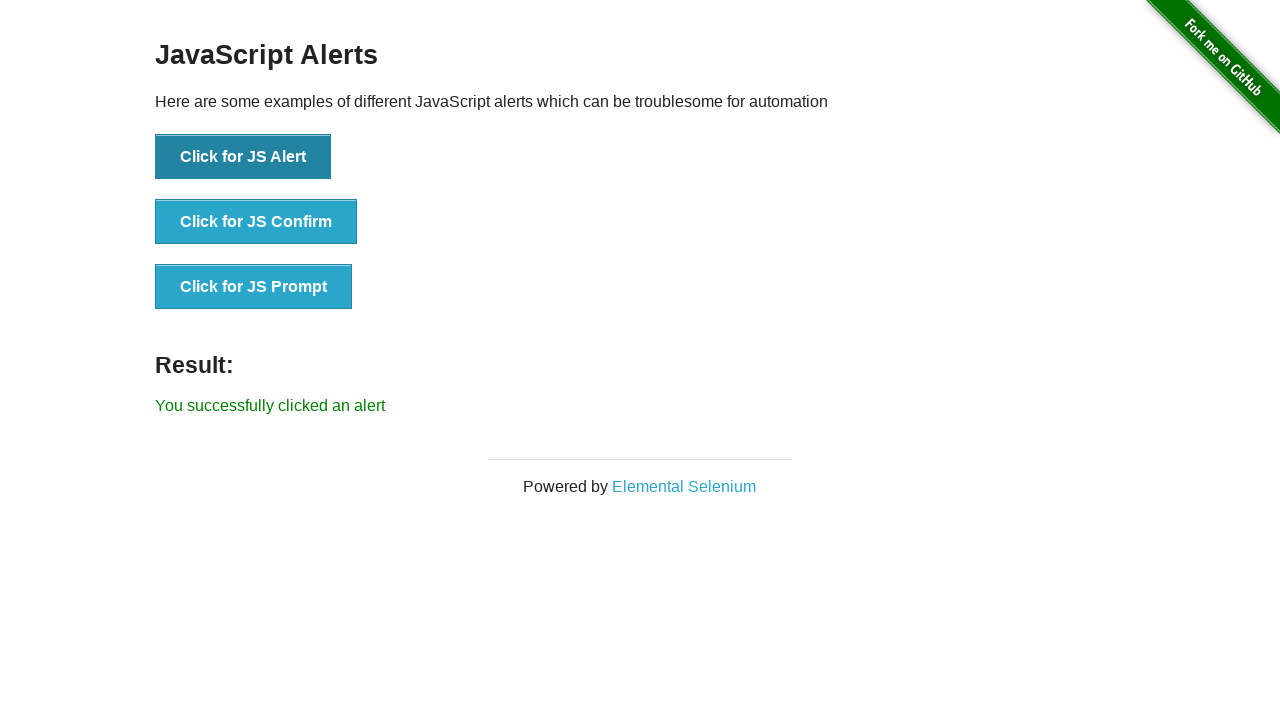

Retrieved result message text content
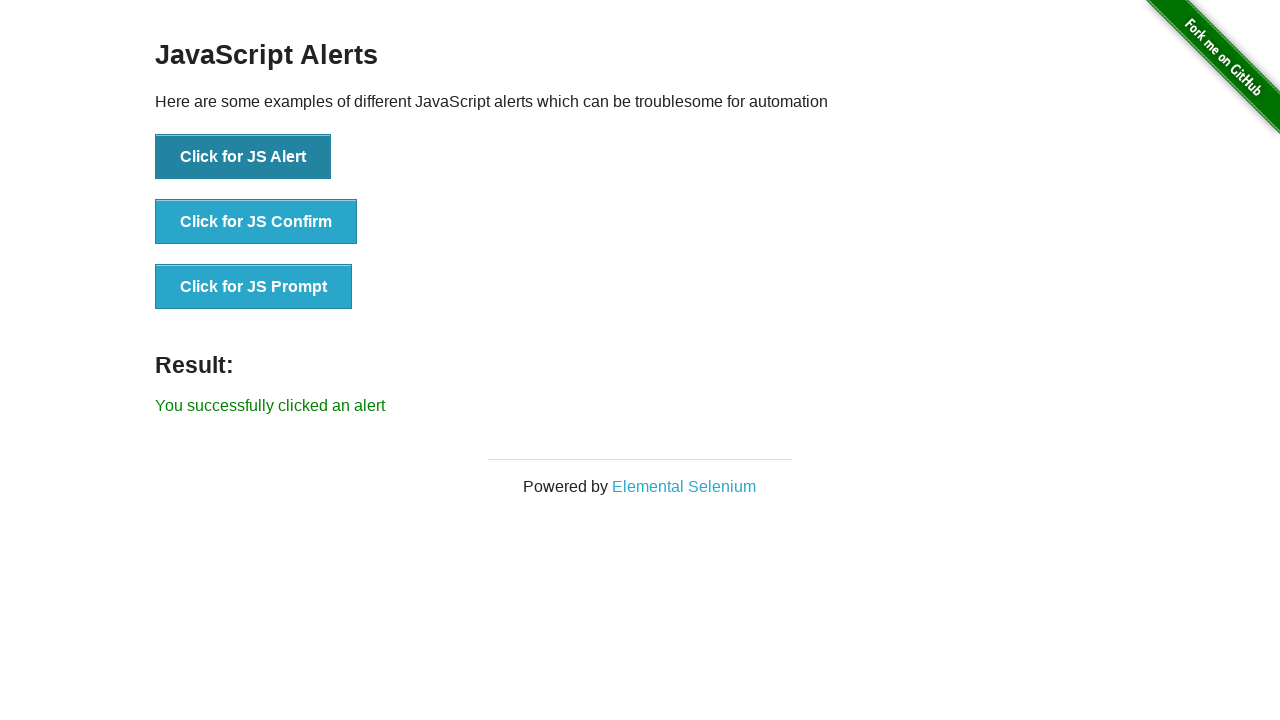

Verified result message displays 'You successfully clicked an alert'
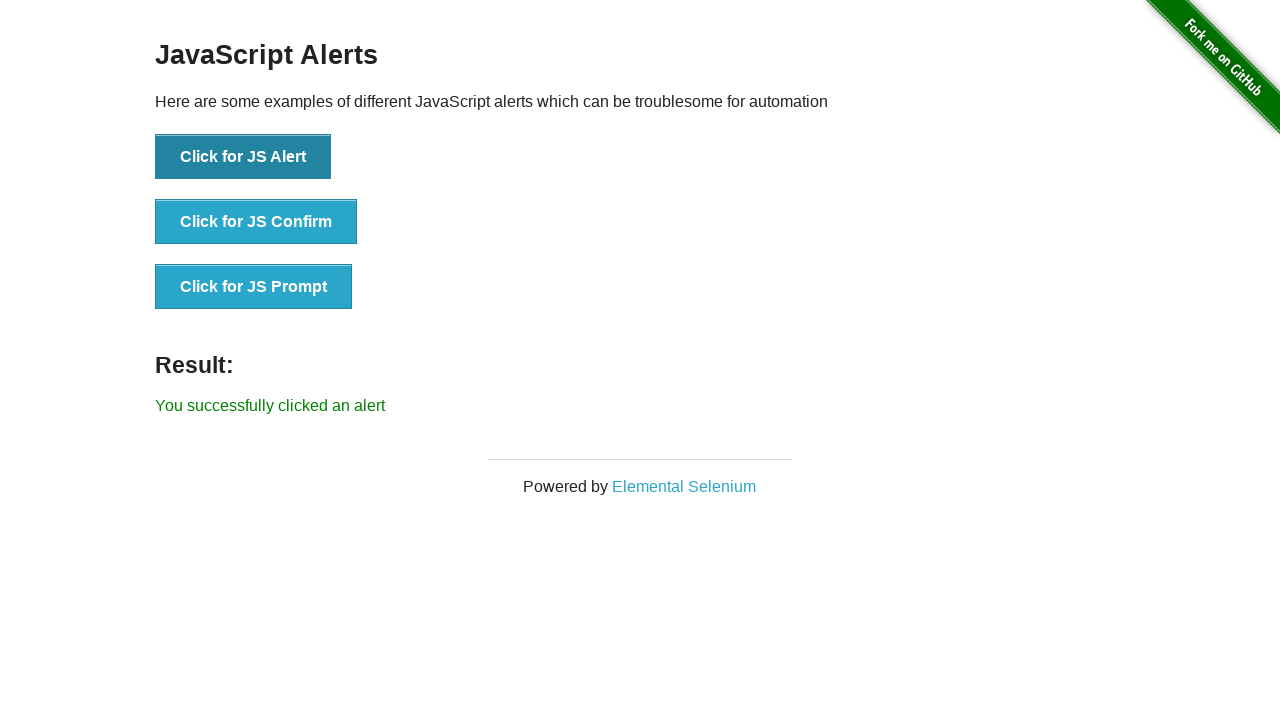

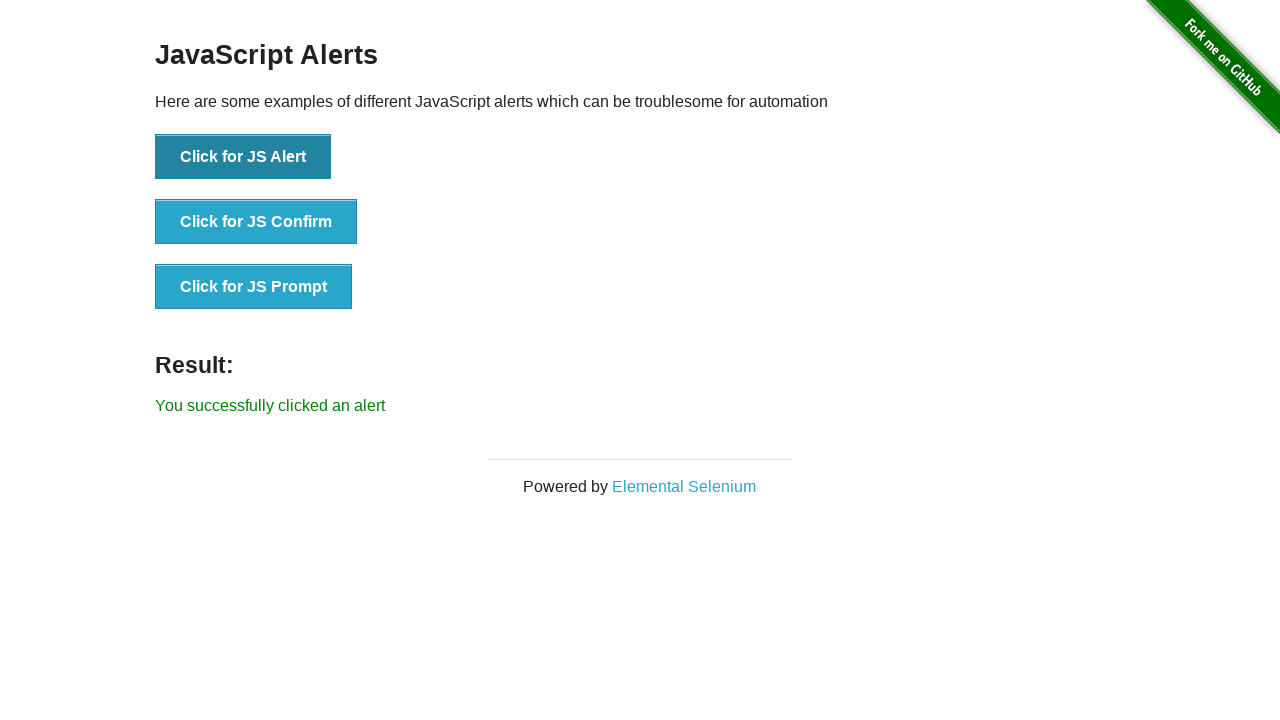